Tests that clicking the Forms card on the DemoQA homepage redirects to the Forms page at https://demoqa.com/forms

Starting URL: https://demoqa.com

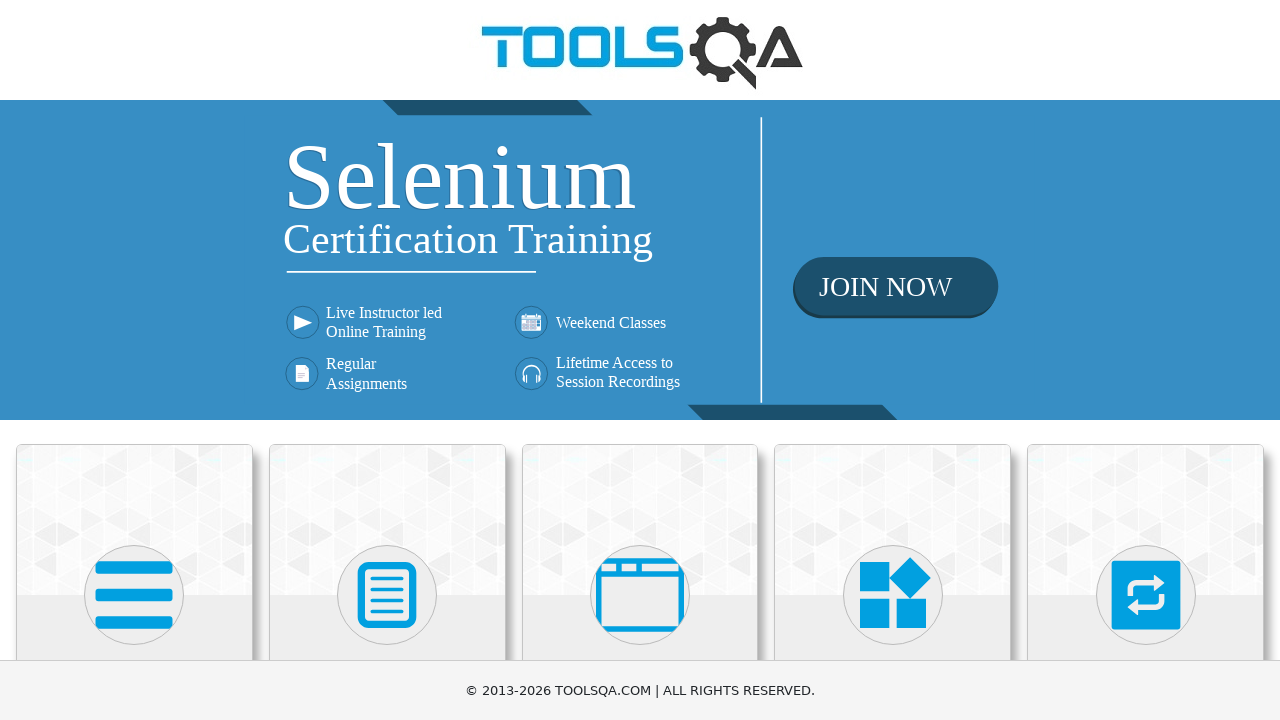

Clicked on the Forms card on the DemoQA homepage at (387, 360) on div.card-body h5:has-text('Forms')
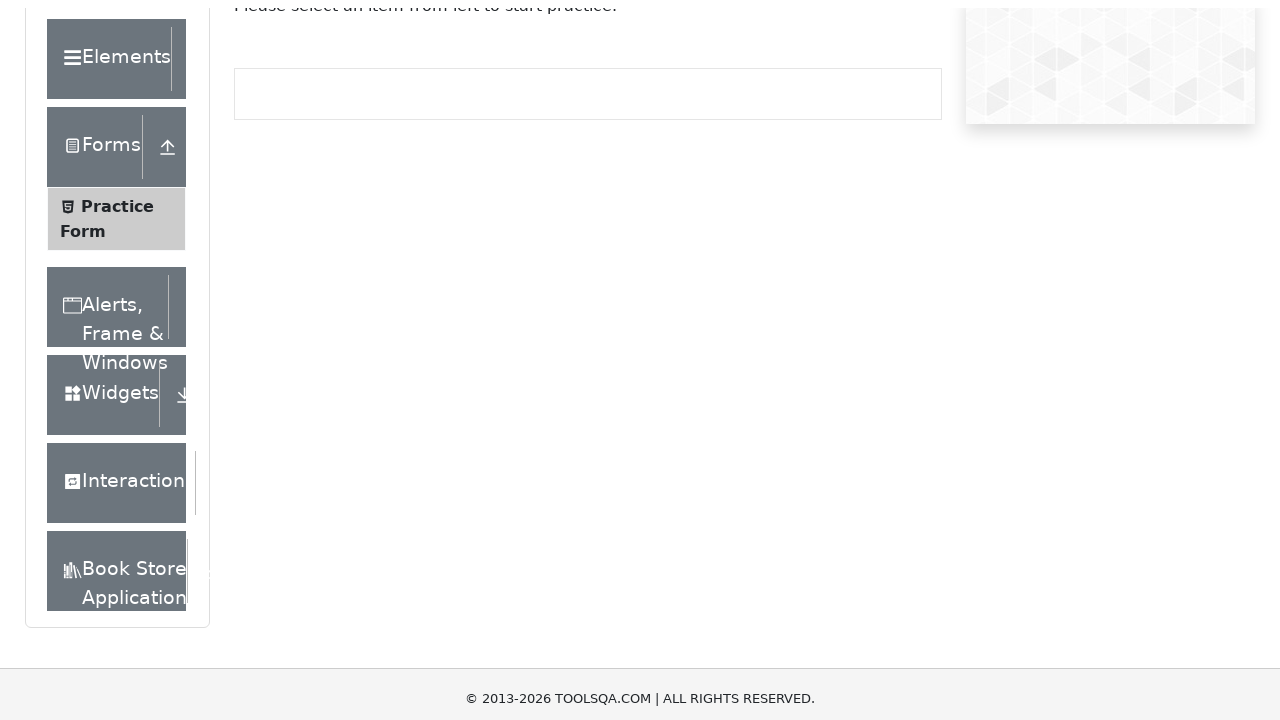

Waited for navigation to Forms page
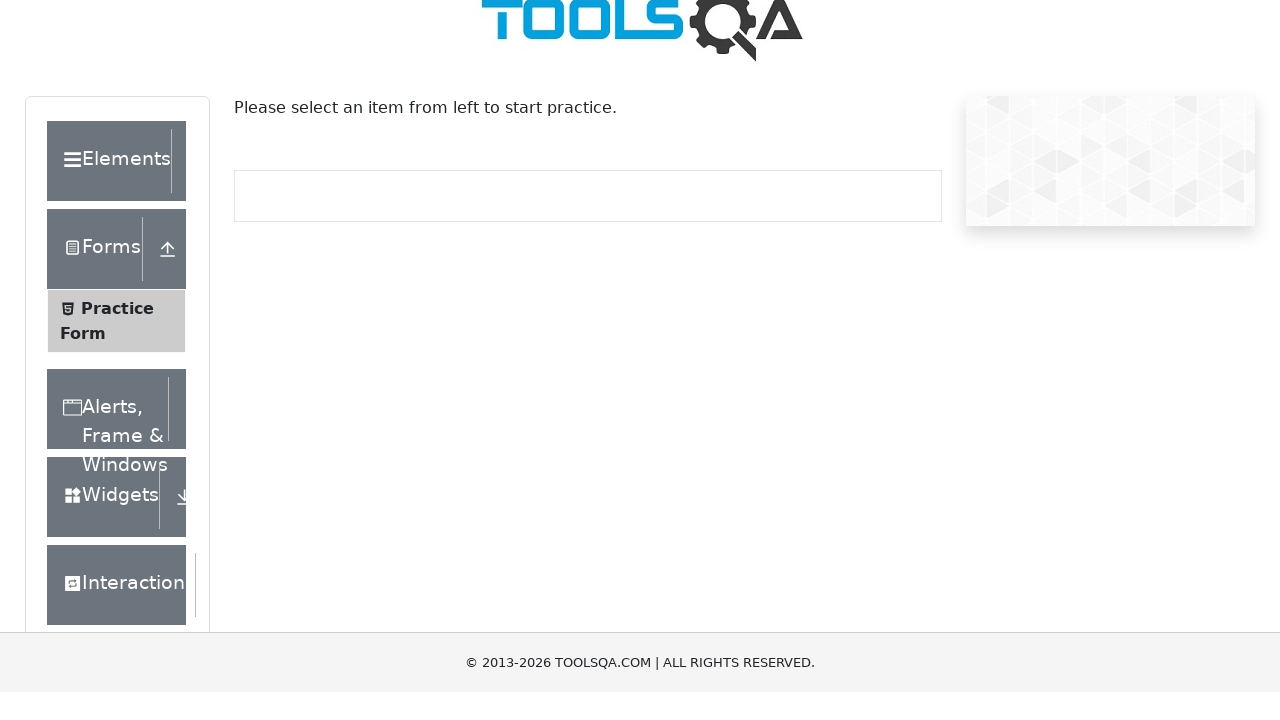

Verified URL is https://demoqa.com/forms
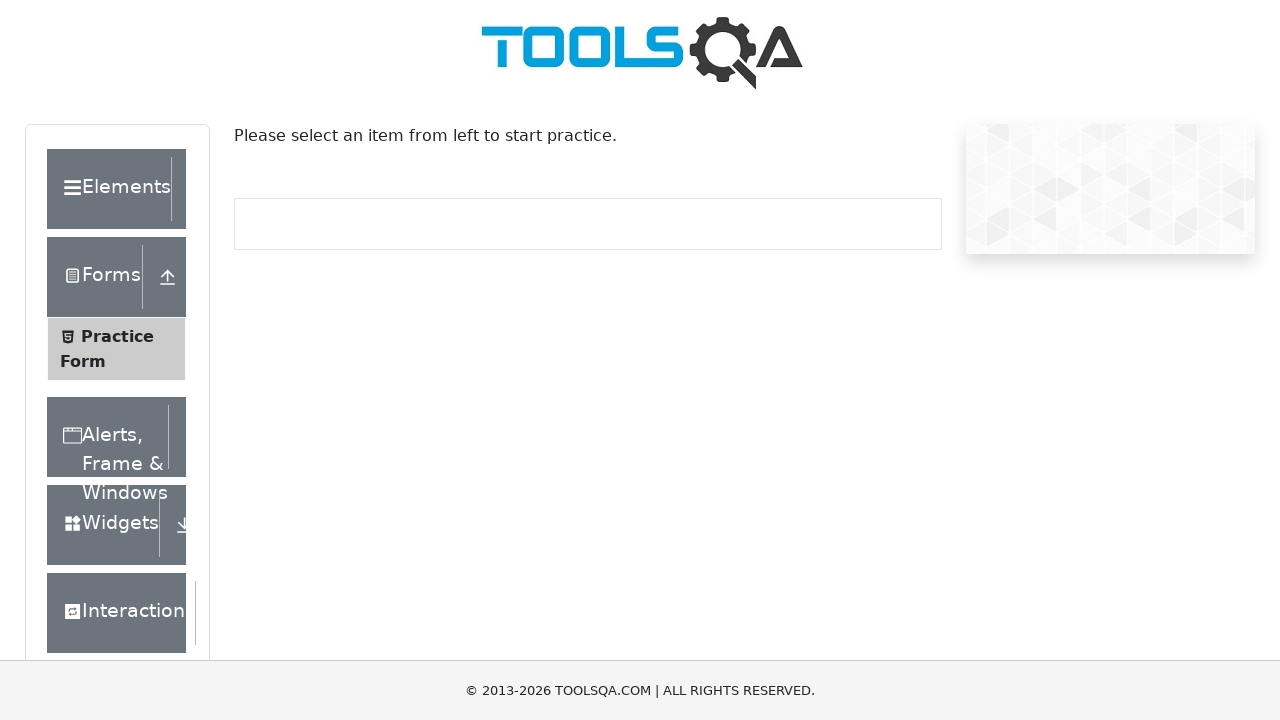

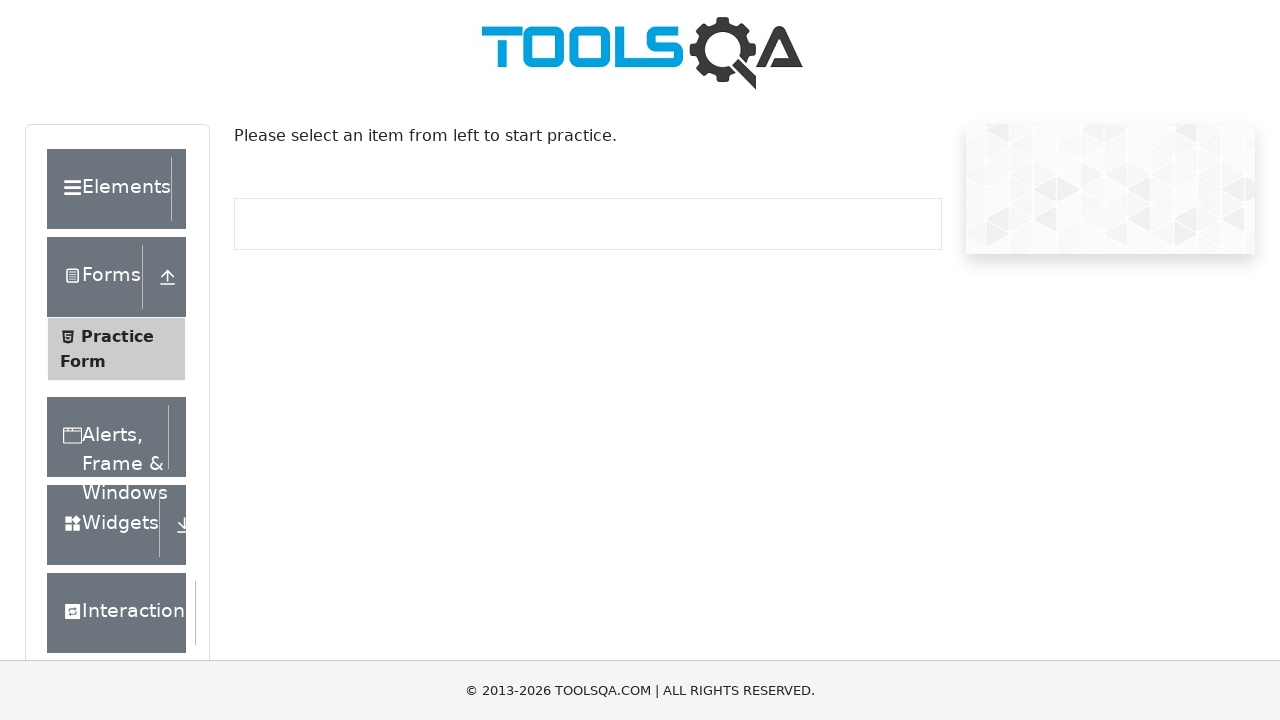